Tests single dropdown selection by selecting "Tuesday" from a select dropdown element

Starting URL: https://www.lambdatest.com/selenium-playground/select-dropdown-demo

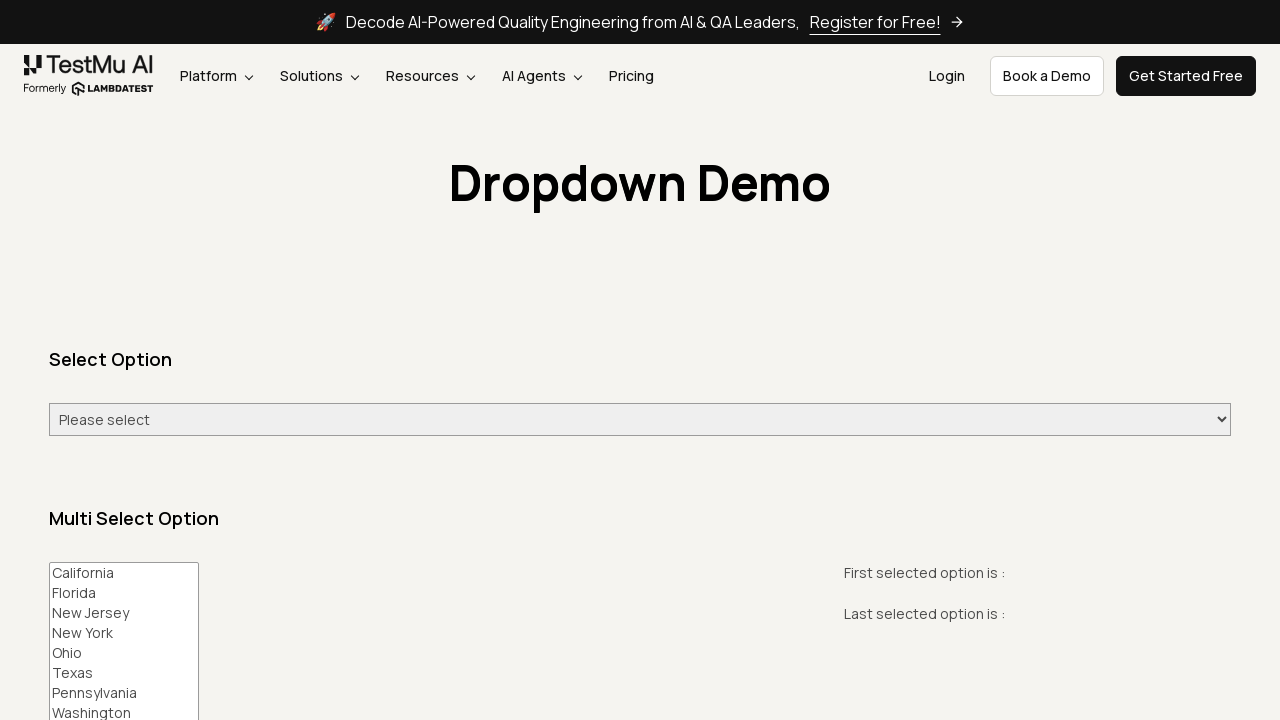

Navigated to select dropdown demo page
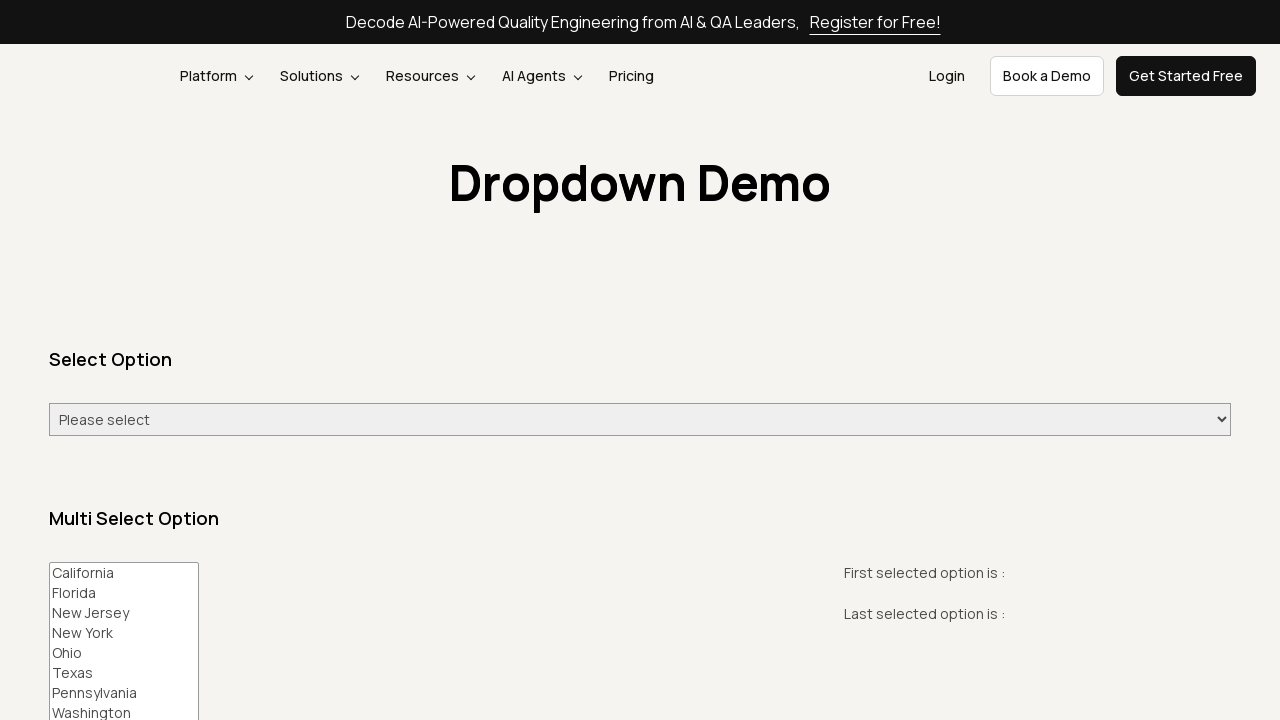

Selected 'Tuesday' from the dropdown menu on //select[@id='select-demo']
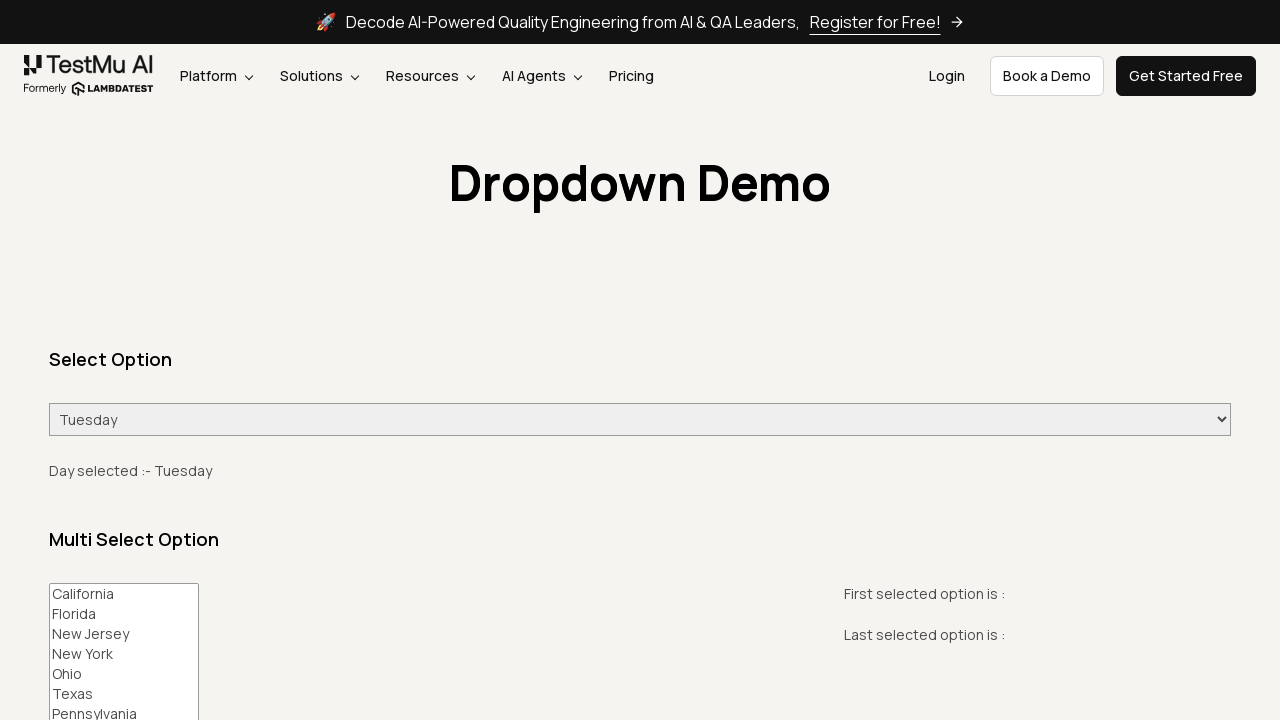

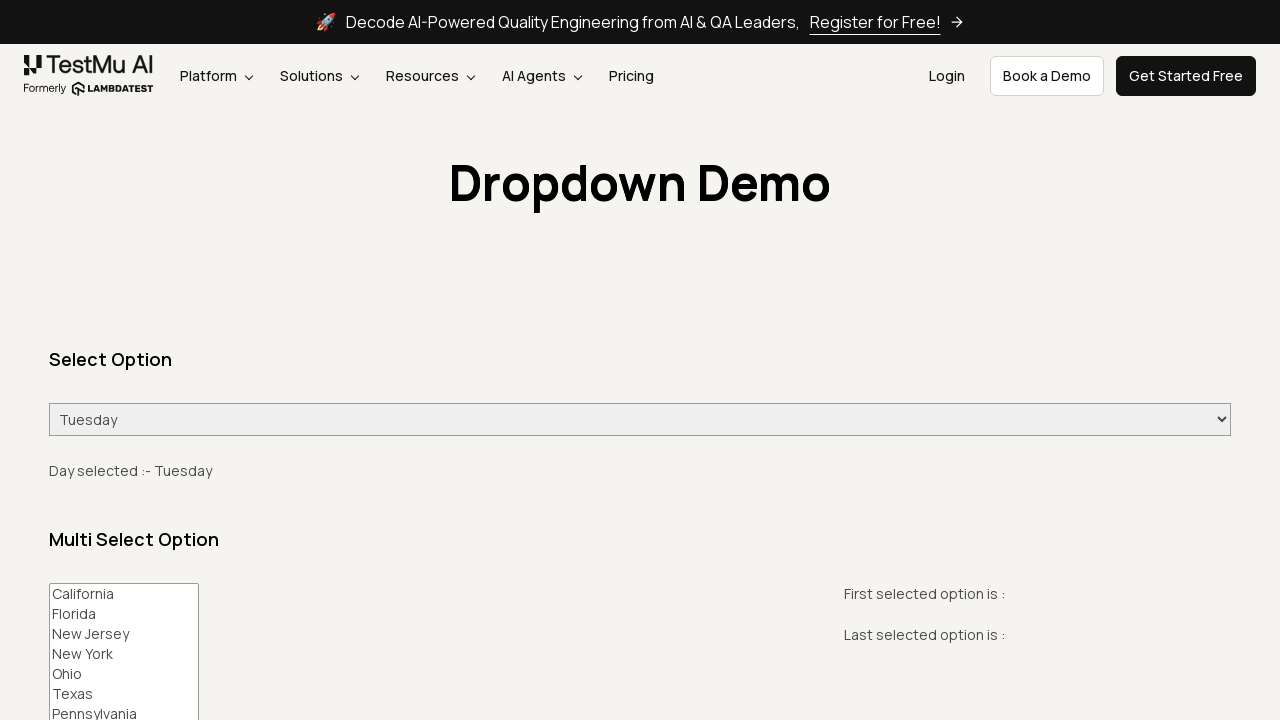